Tests checkbox interaction by clicking a checkbox element, verifying it's selected, and then toggling it using the SPACE key

Starting URL: http://sahitest.com/demo/clicks.htm

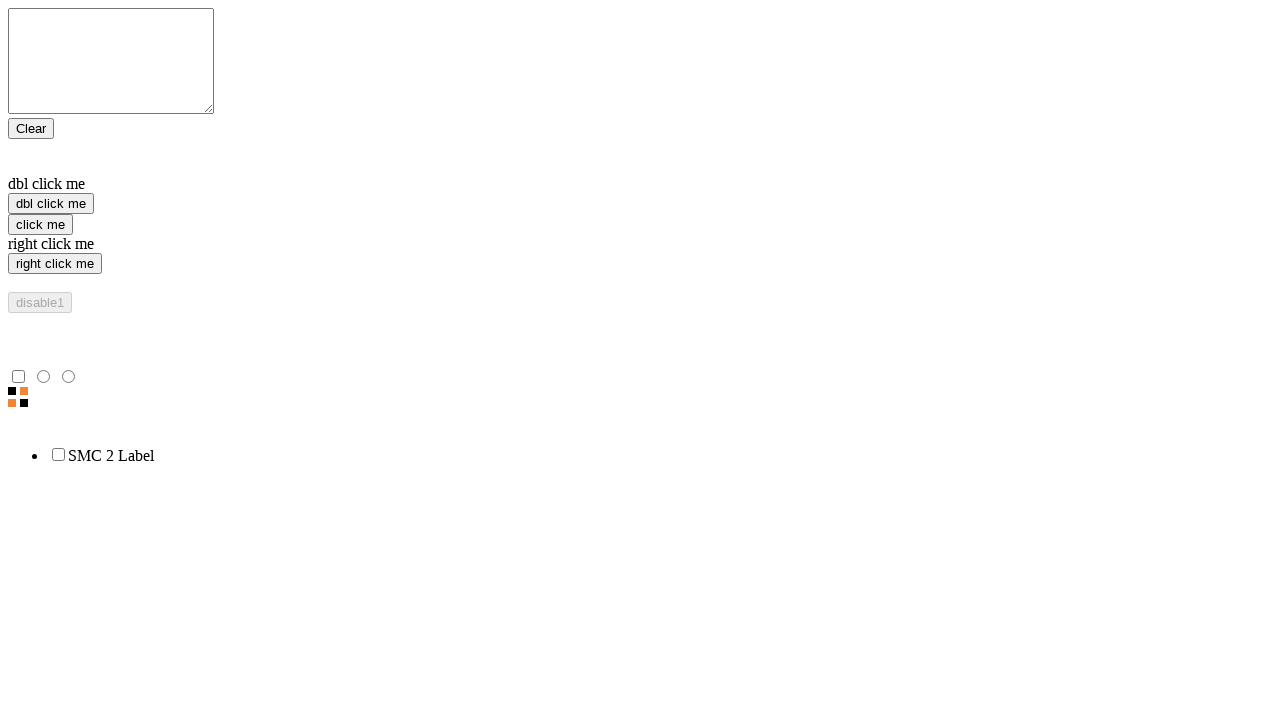

Located and clicked the checkbox element at (18, 376) on xpath=/html/body/form/input[6]
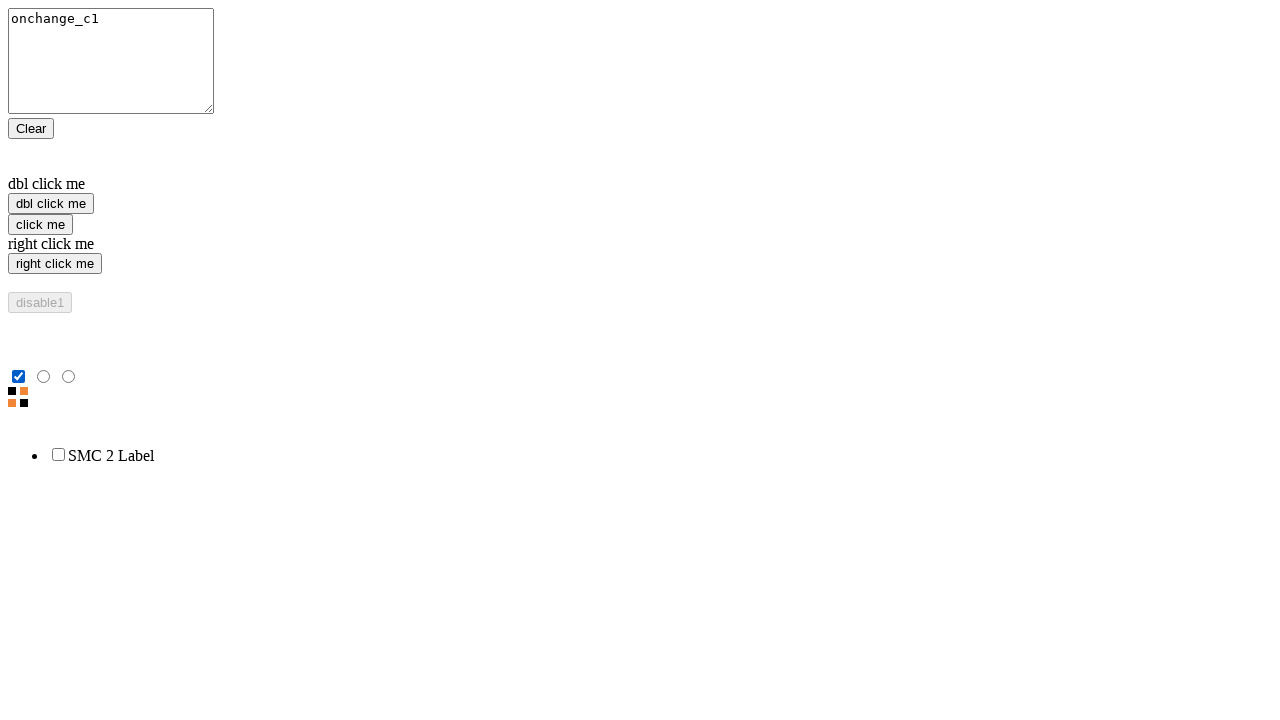

Waited 1 second for checkbox state to update
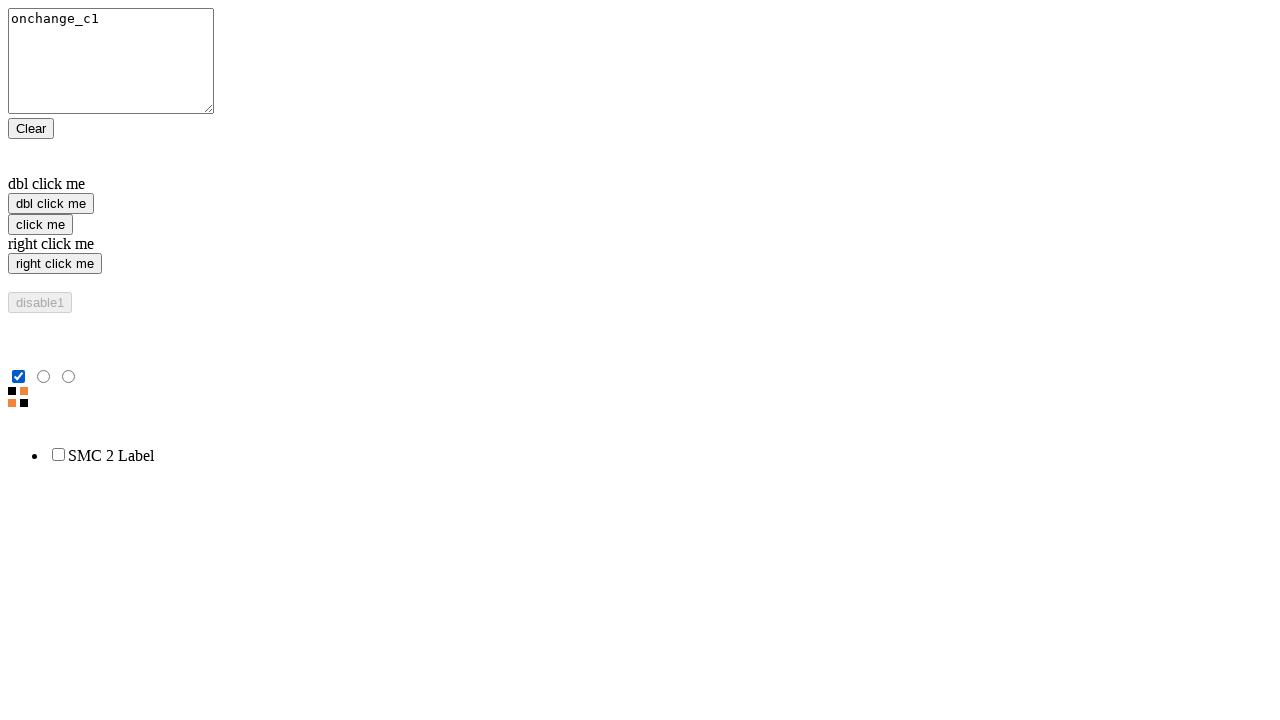

Verified checkbox is checked after click
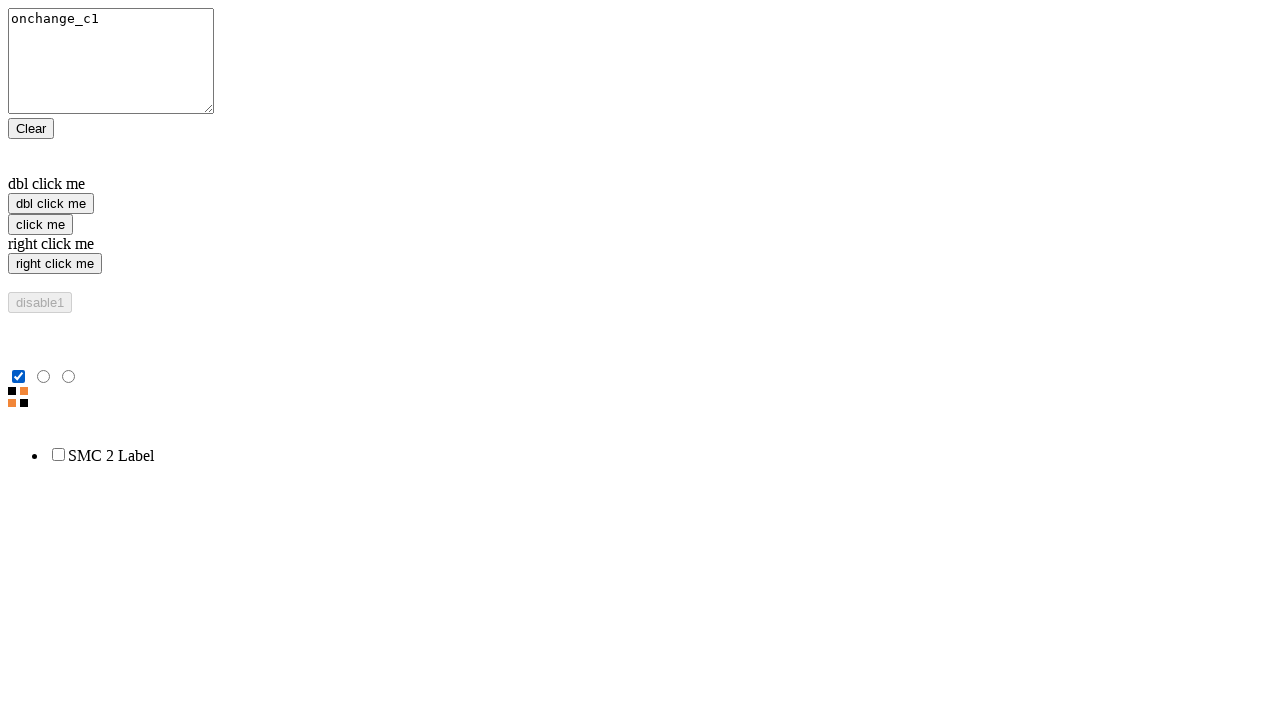

Pressed SPACE key to toggle the checkbox on xpath=/html/body/form/input[6]
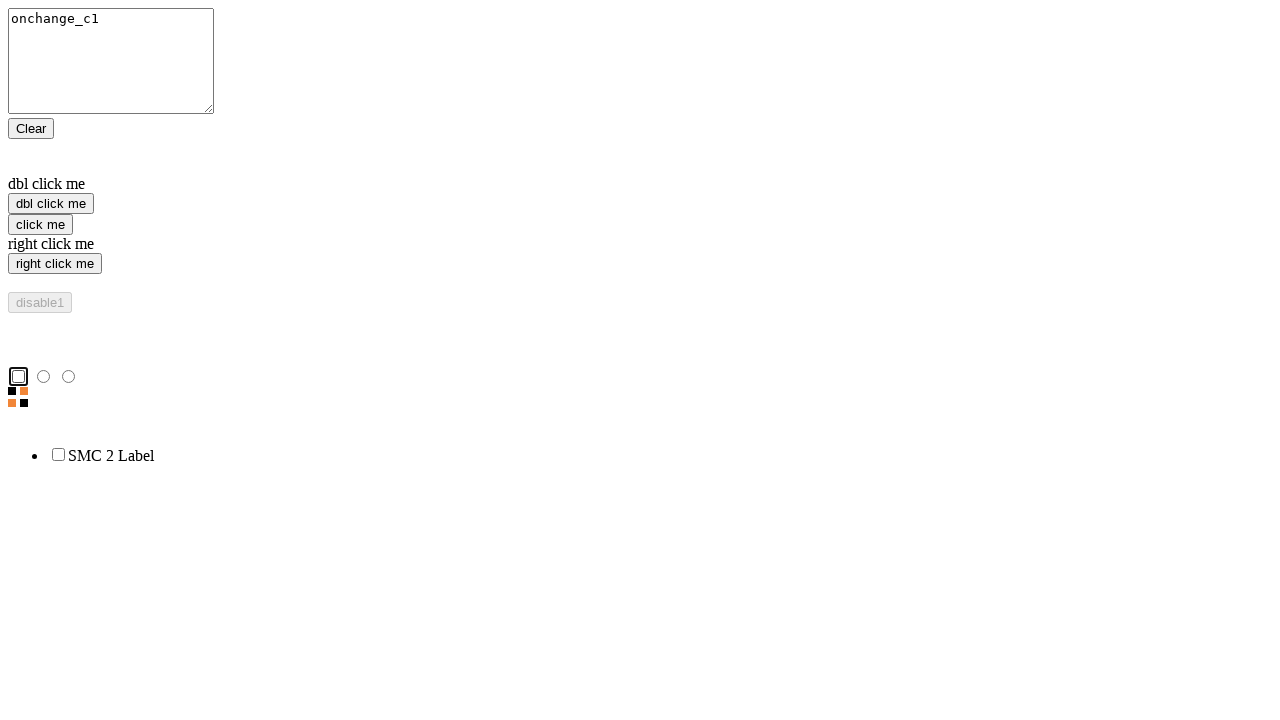

Waited 1 second for checkbox toggle to complete
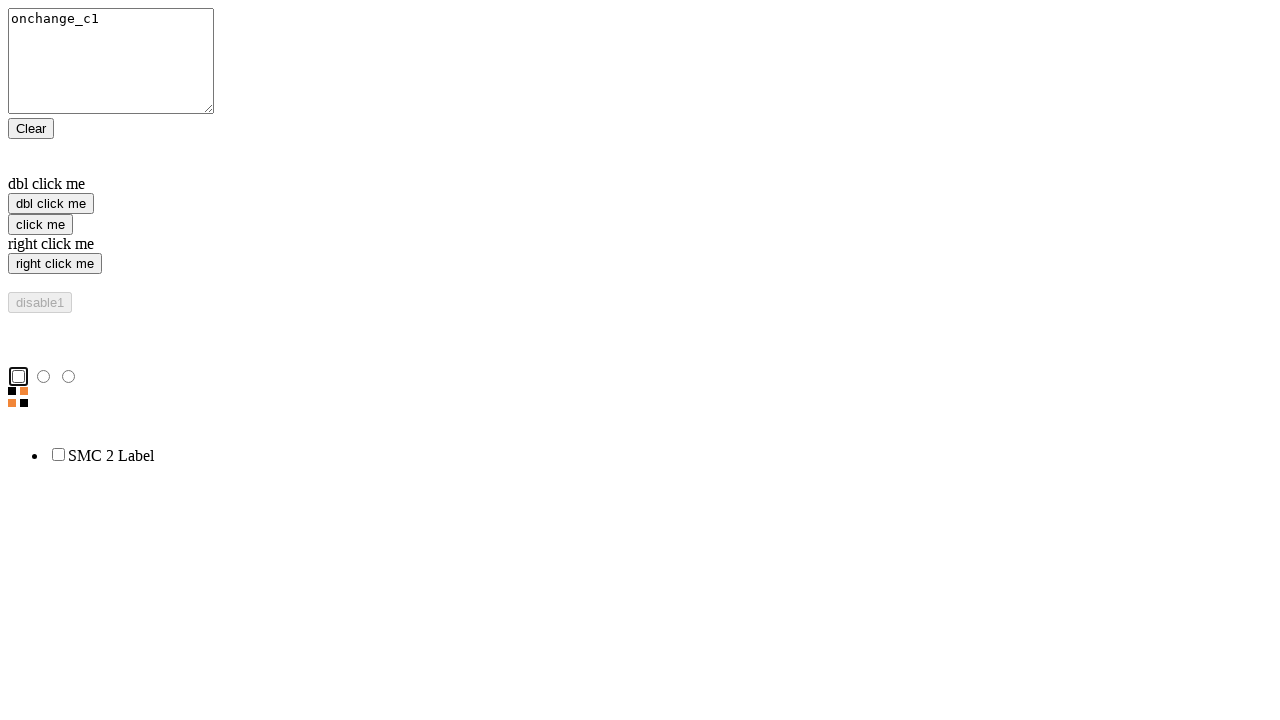

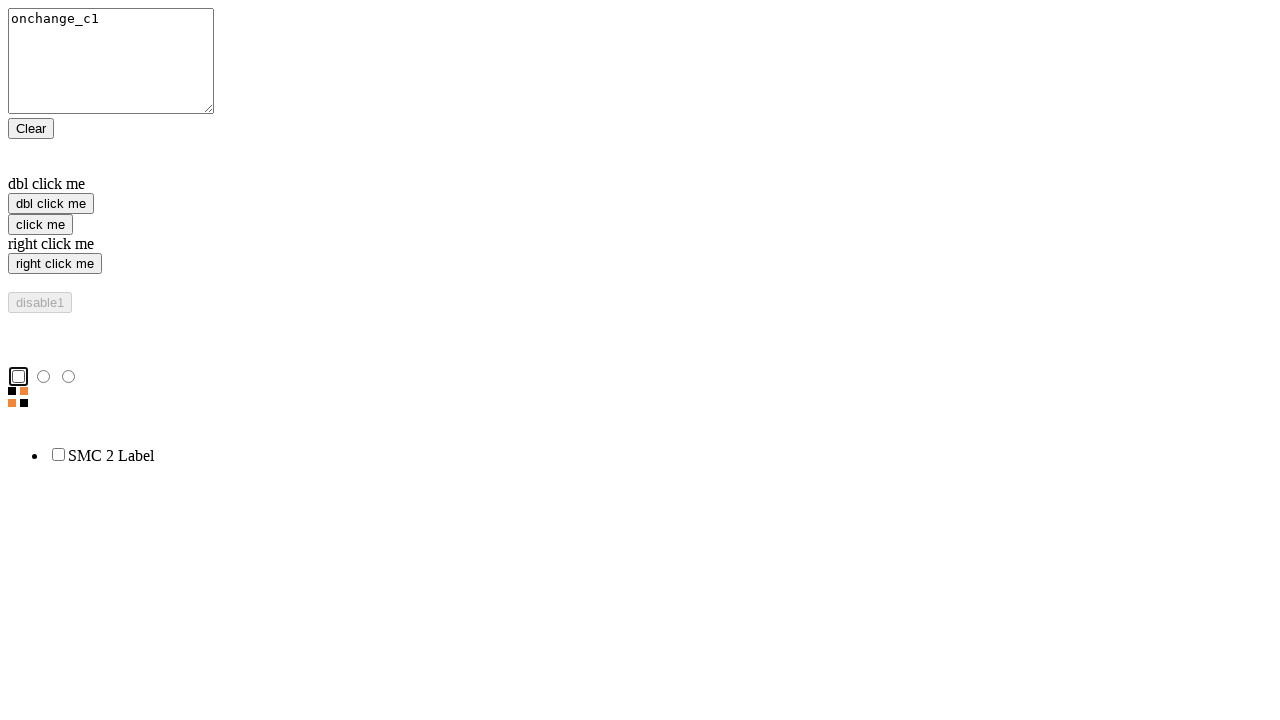